Tests double-click functionality by double-clicking a button and verifying the result text

Starting URL: https://automationfc.github.io/basic-form/index.html

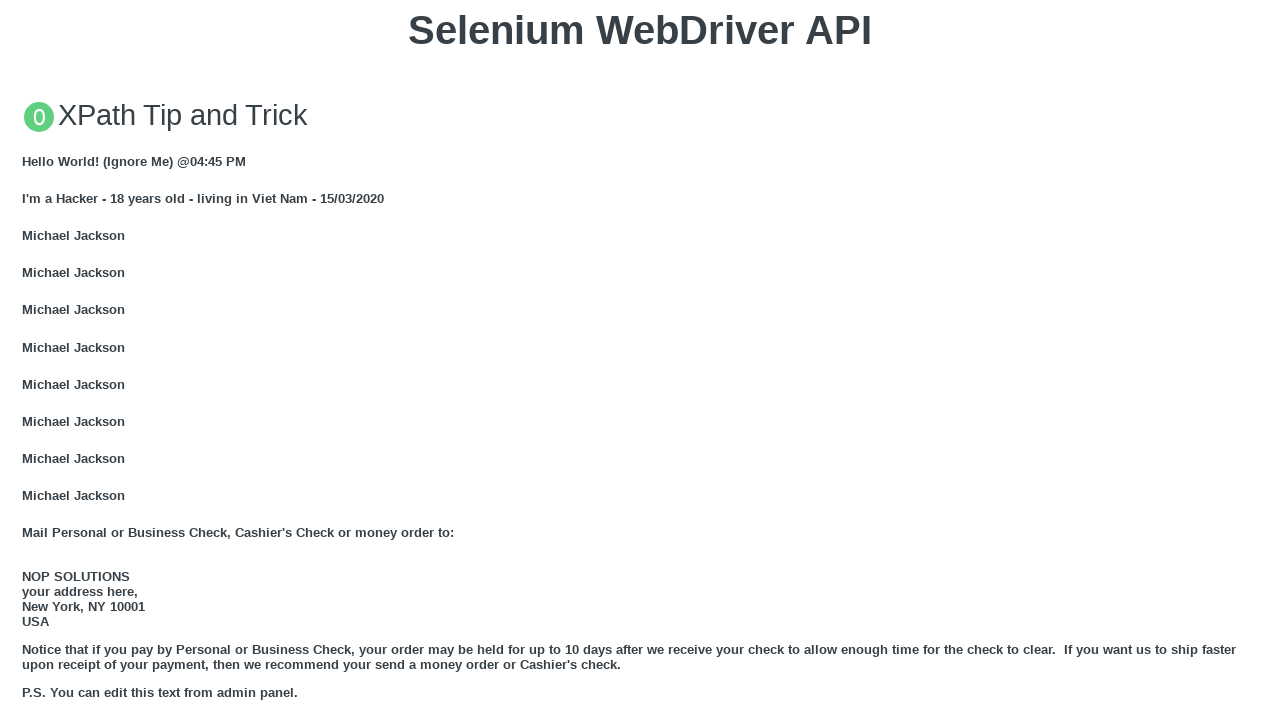

Scrolled double-click button into view
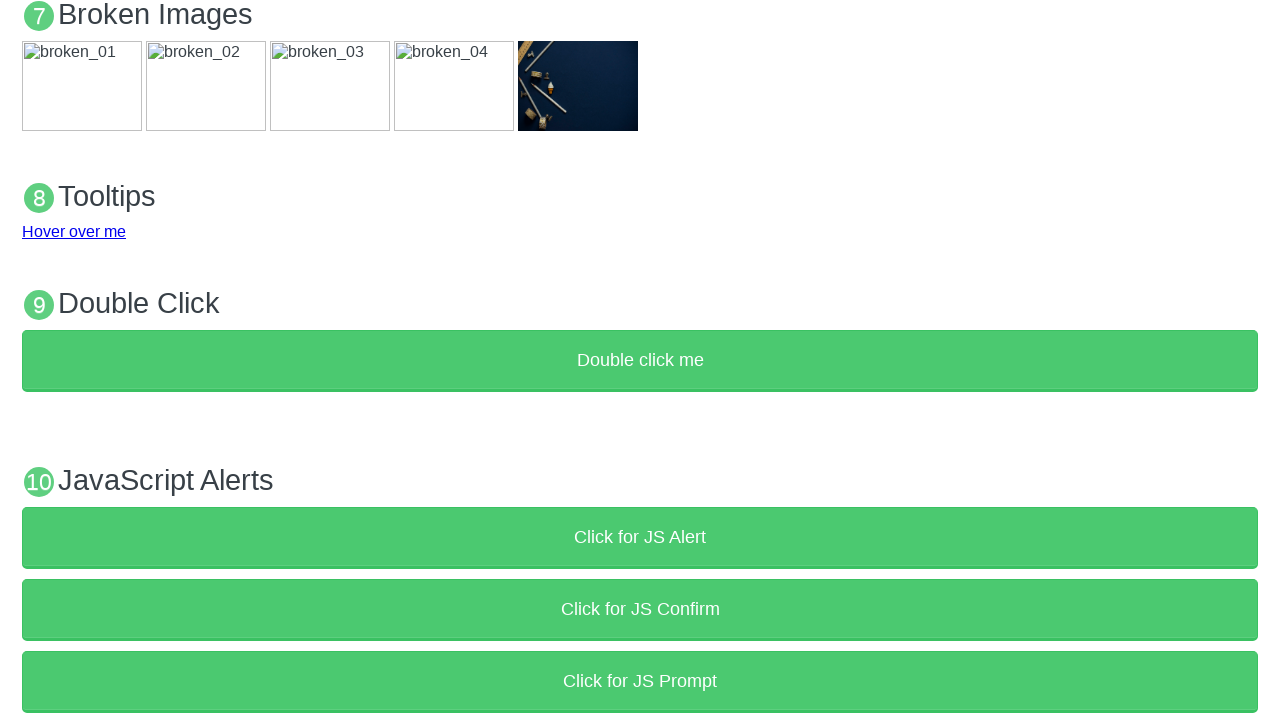

Double-clicked the 'Double click me' button at (640, 361) on xpath=//button[text()='Double click me']
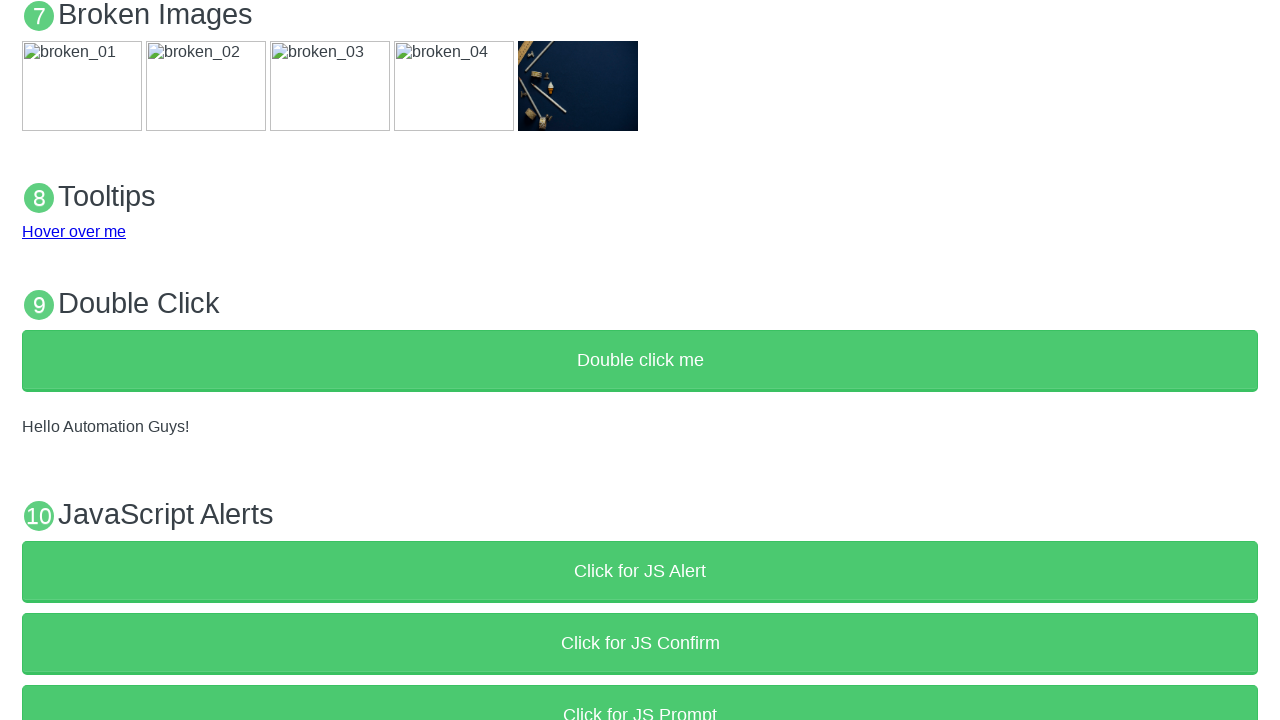

Retrieved result text from #demo element
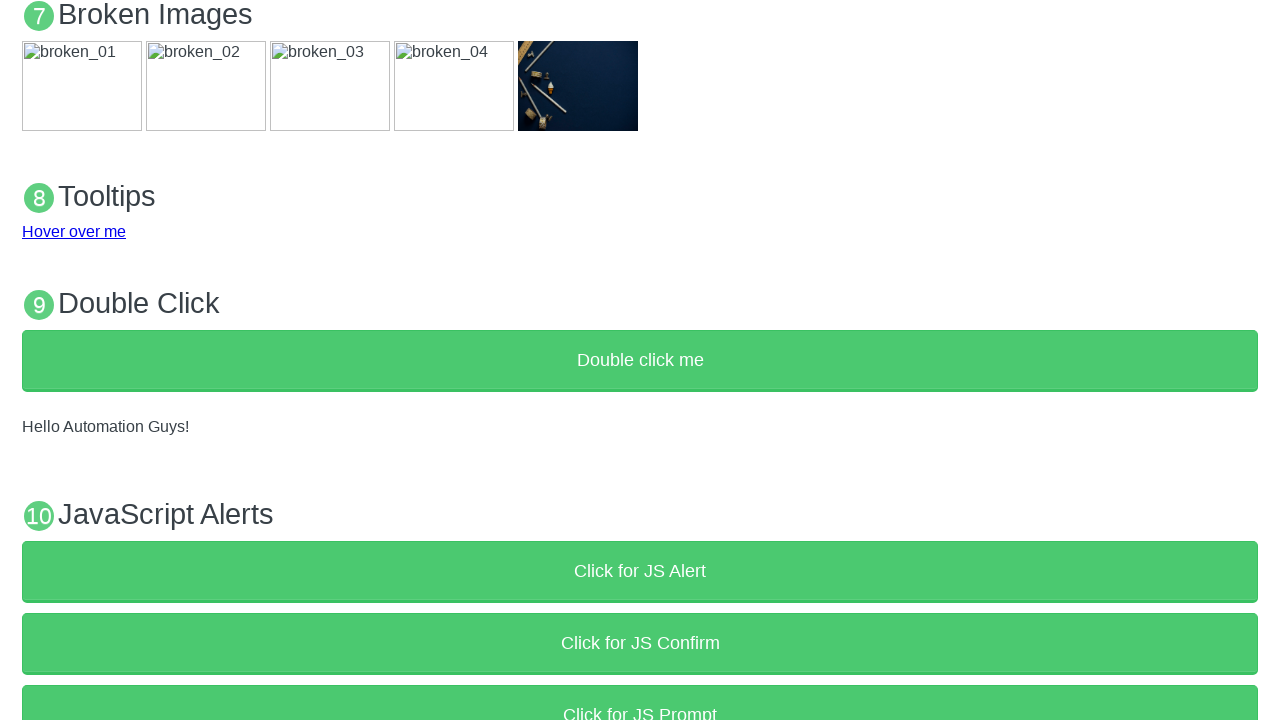

Verified result text equals 'Hello Automation Guys!'
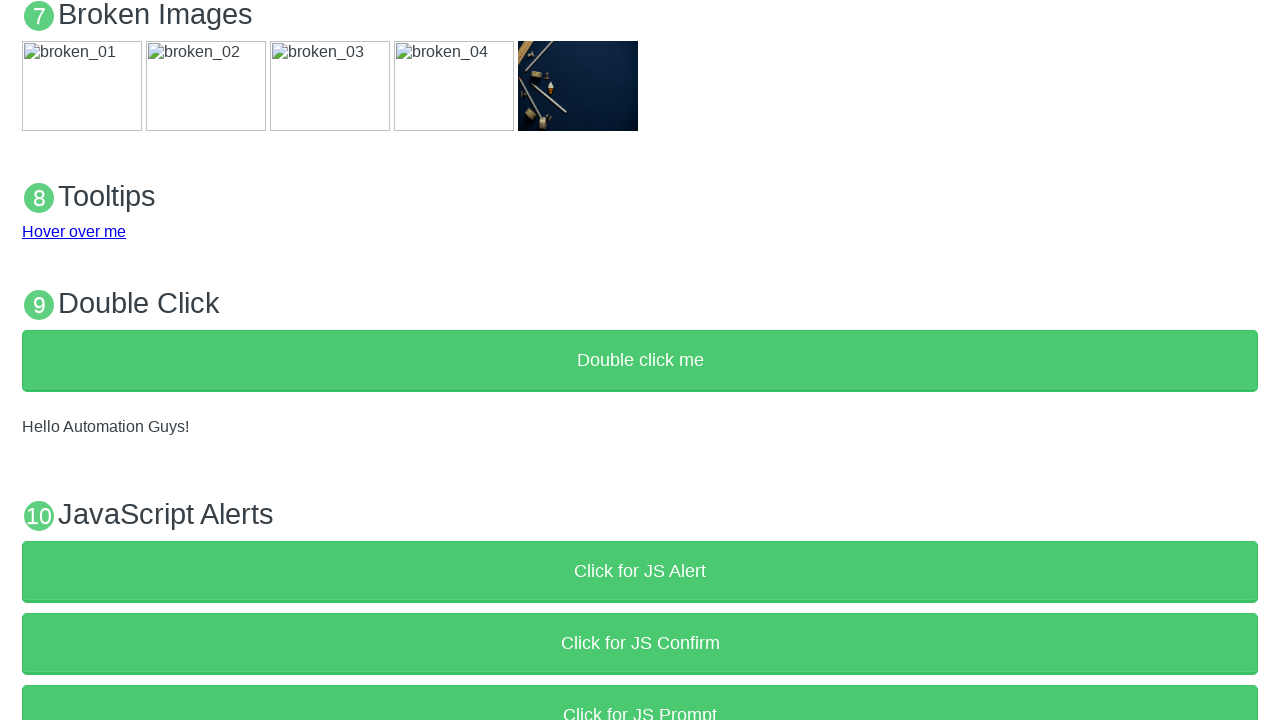

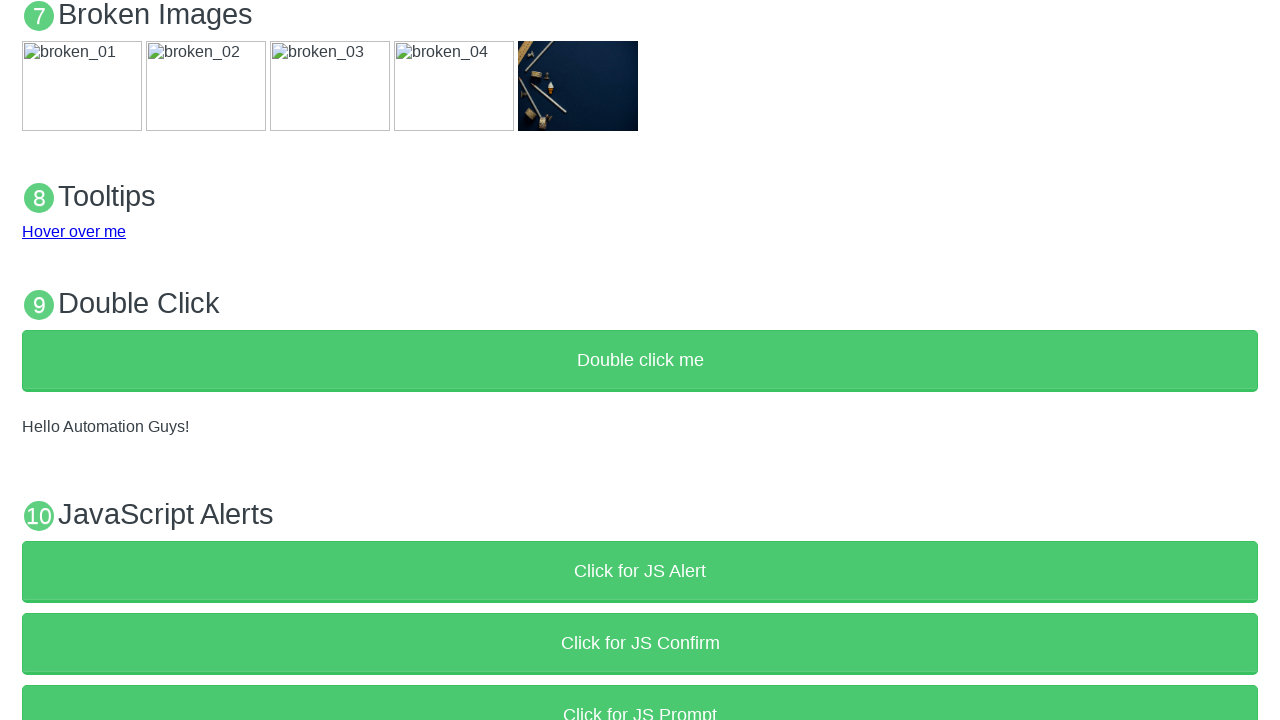